Navigates to the Koel app homepage and verifies the URL is correct

Starting URL: https://qa.koel.app/

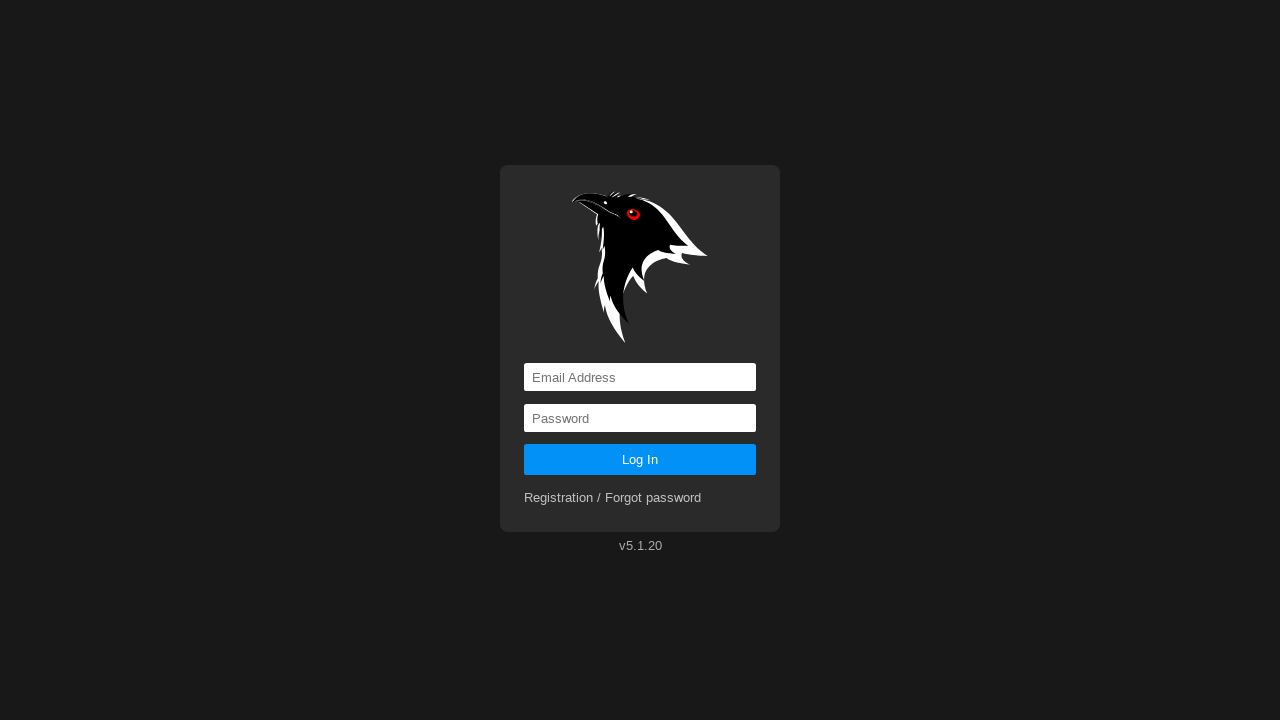

Navigated to Koel app homepage at https://qa.koel.app/
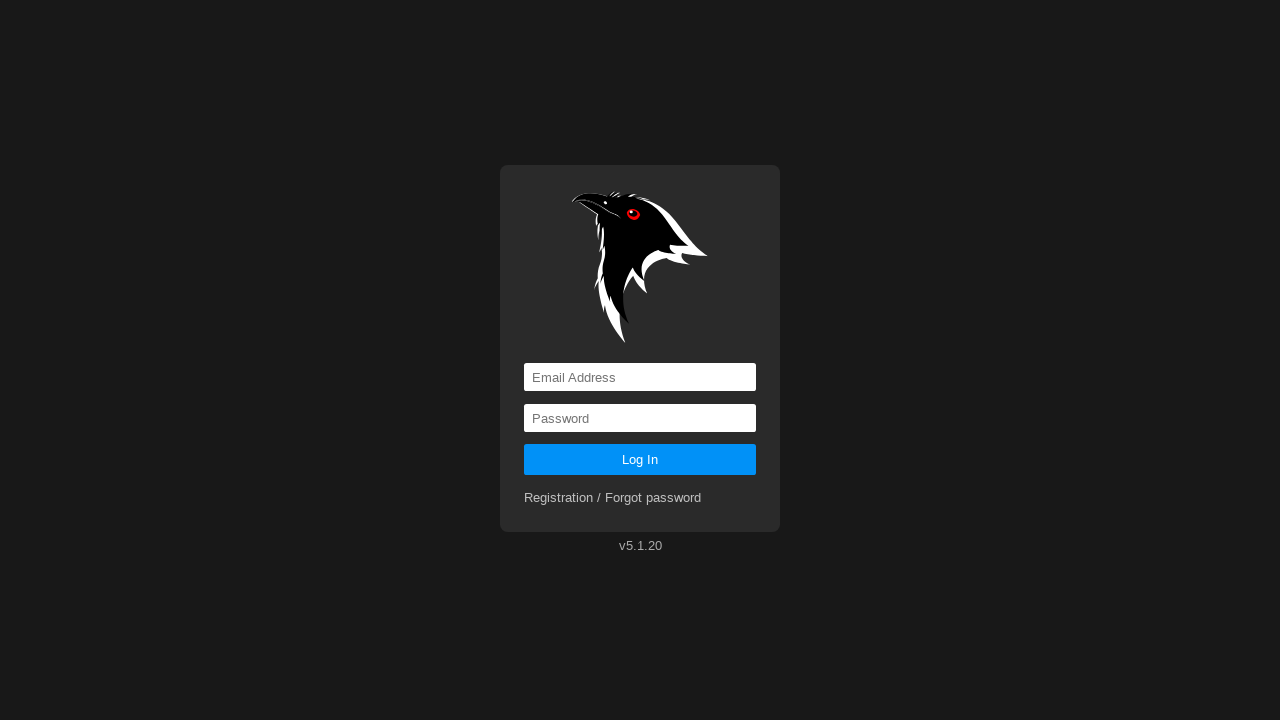

Verified the current URL matches the expected URL https://qa.koel.app/
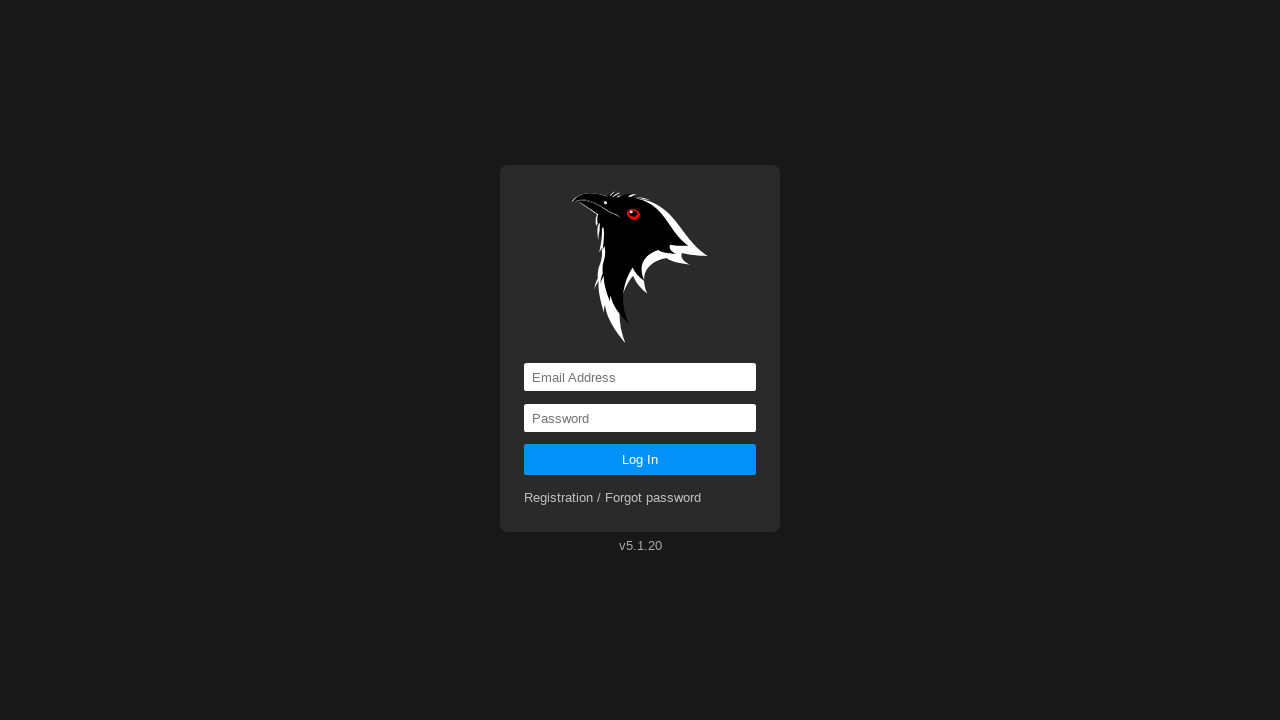

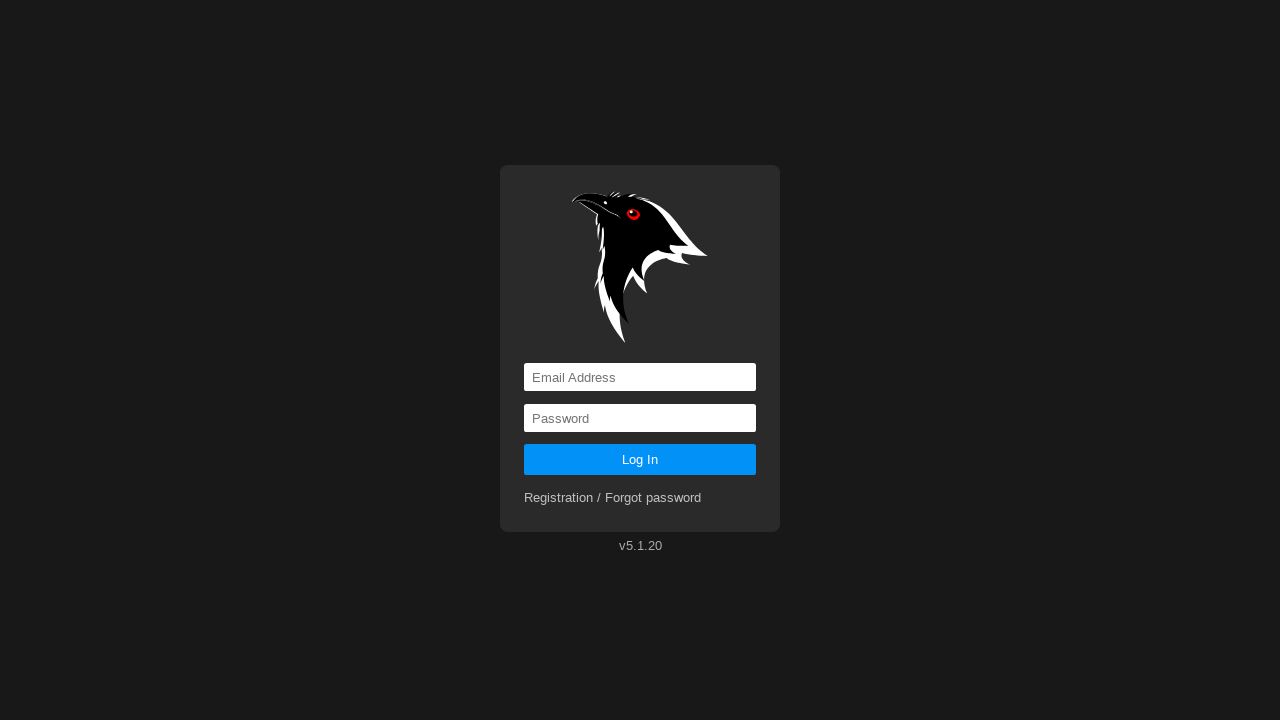